Tests navigation to the forgot password page by clicking the forgot password link from the login page

Starting URL: https://opensource-demo.orangehrmlive.com/web/index.php/auth/login

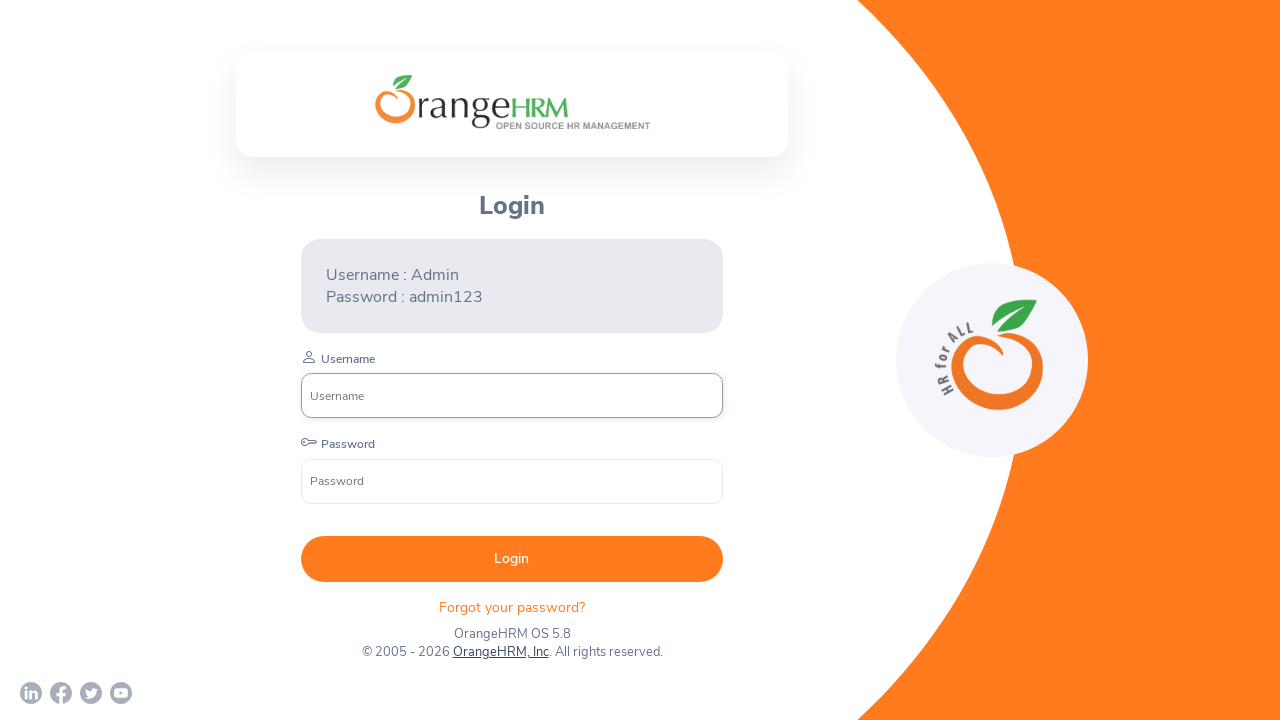

Waited for login page to fully load
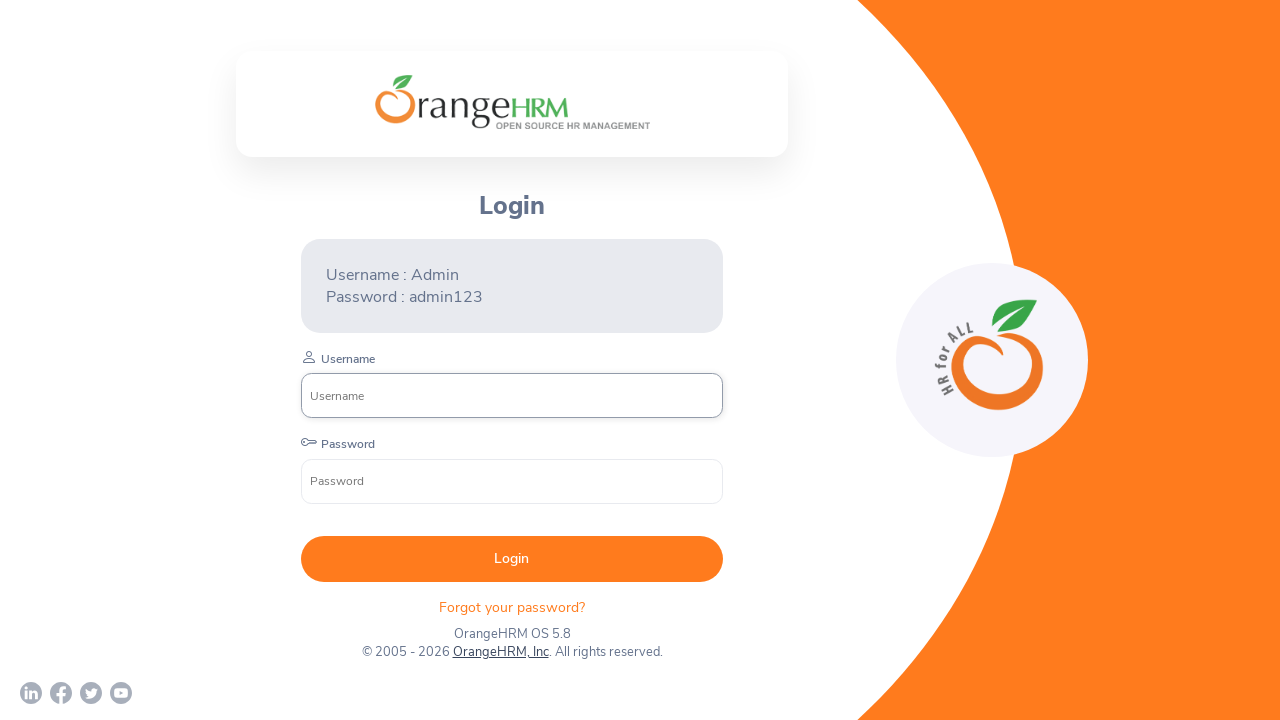

Clicked 'Forgot your password?' link at (512, 607) on text=Forgot your password?
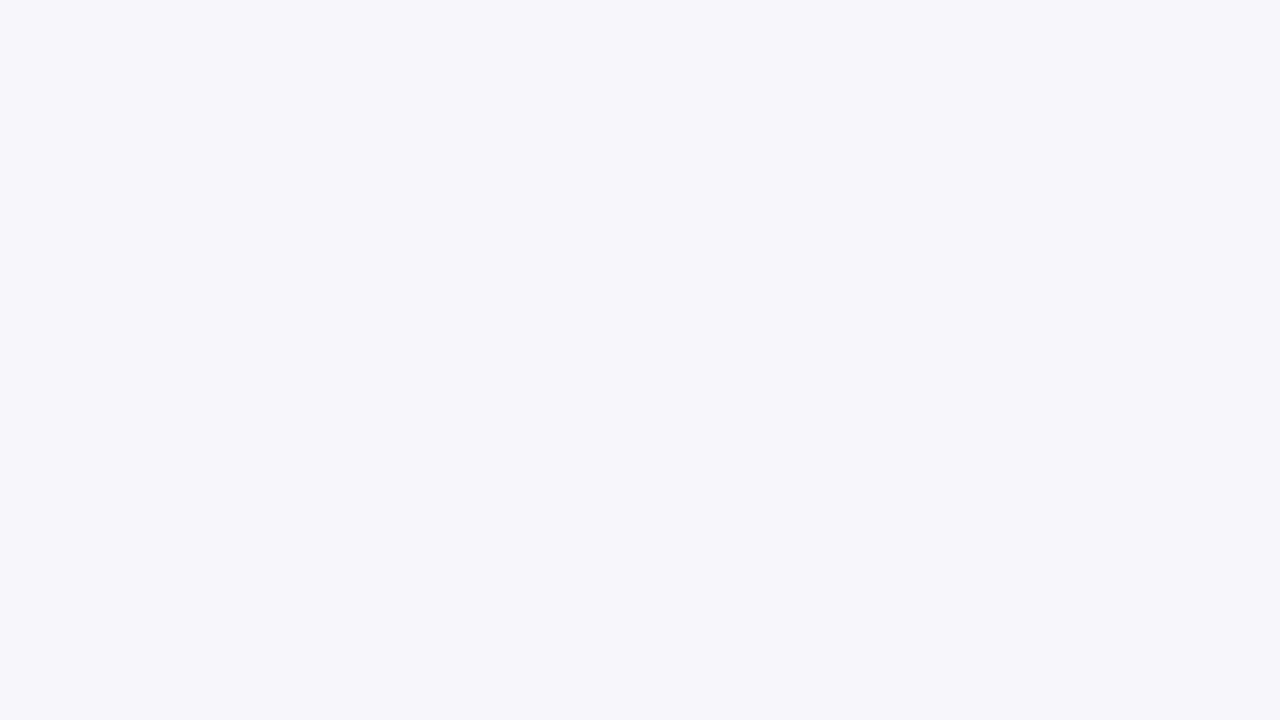

Waited for page navigation to complete
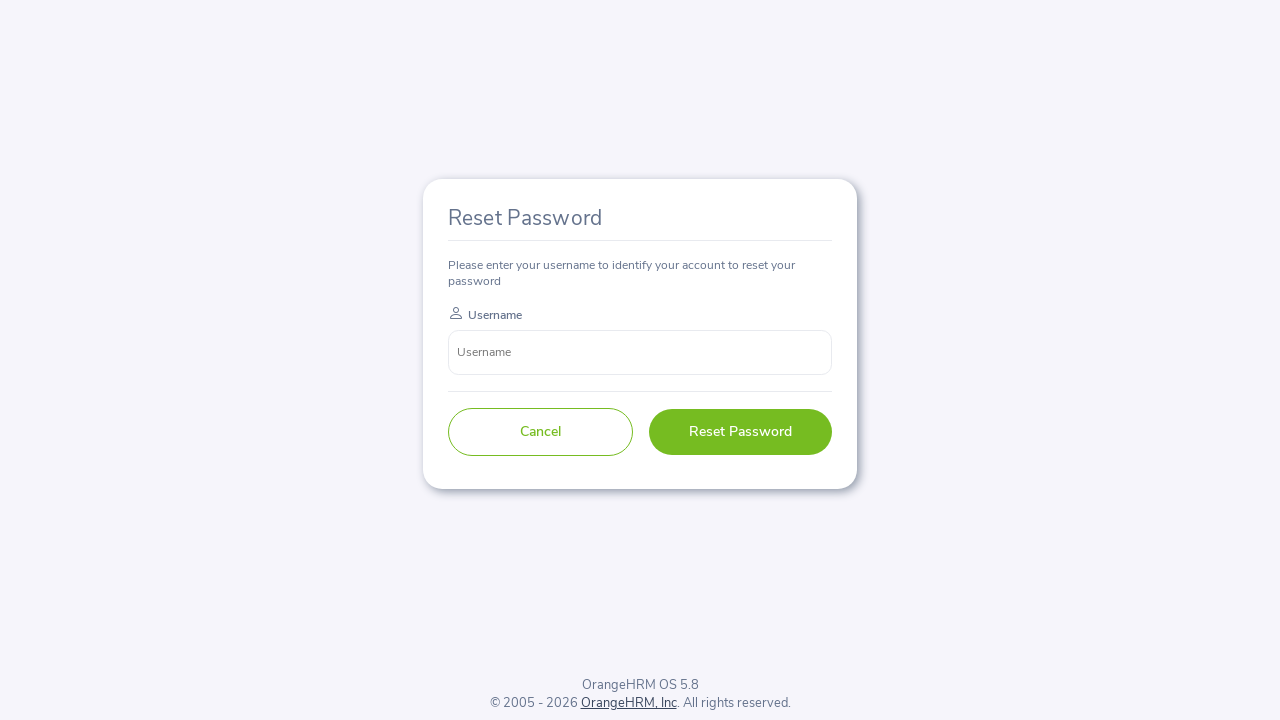

Verified 'Reset Password' heading is visible on forgot password page
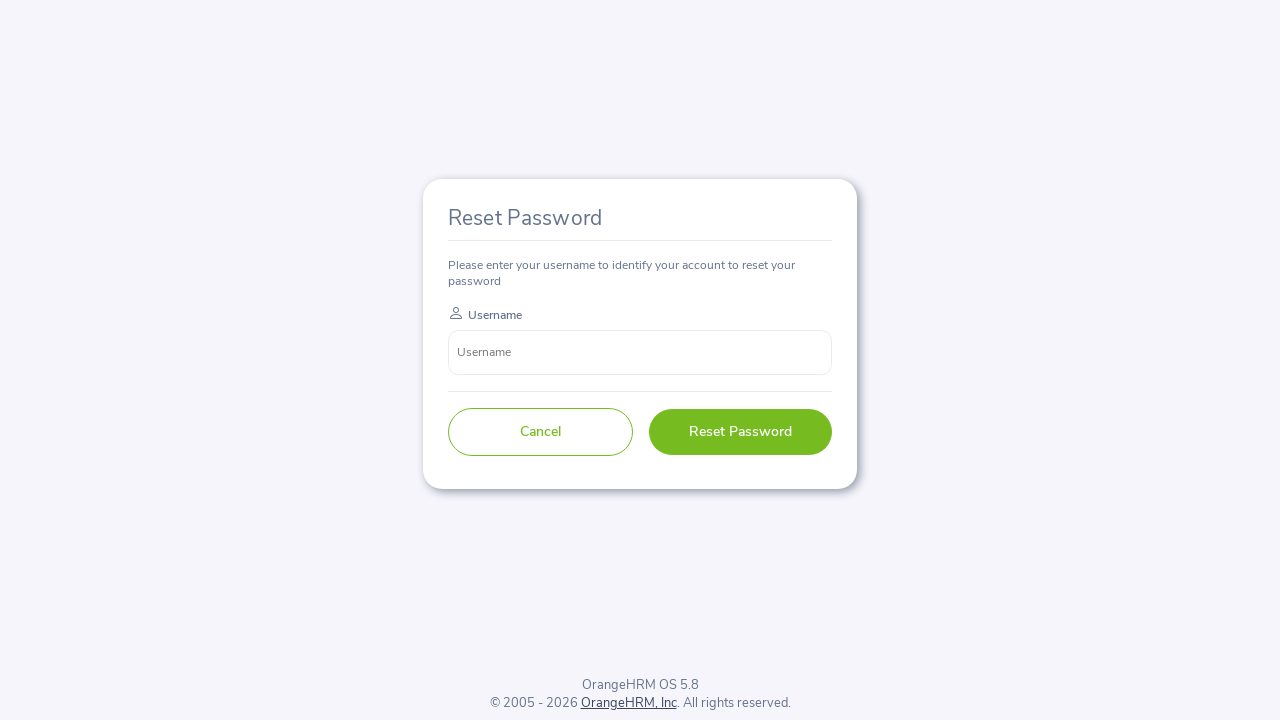

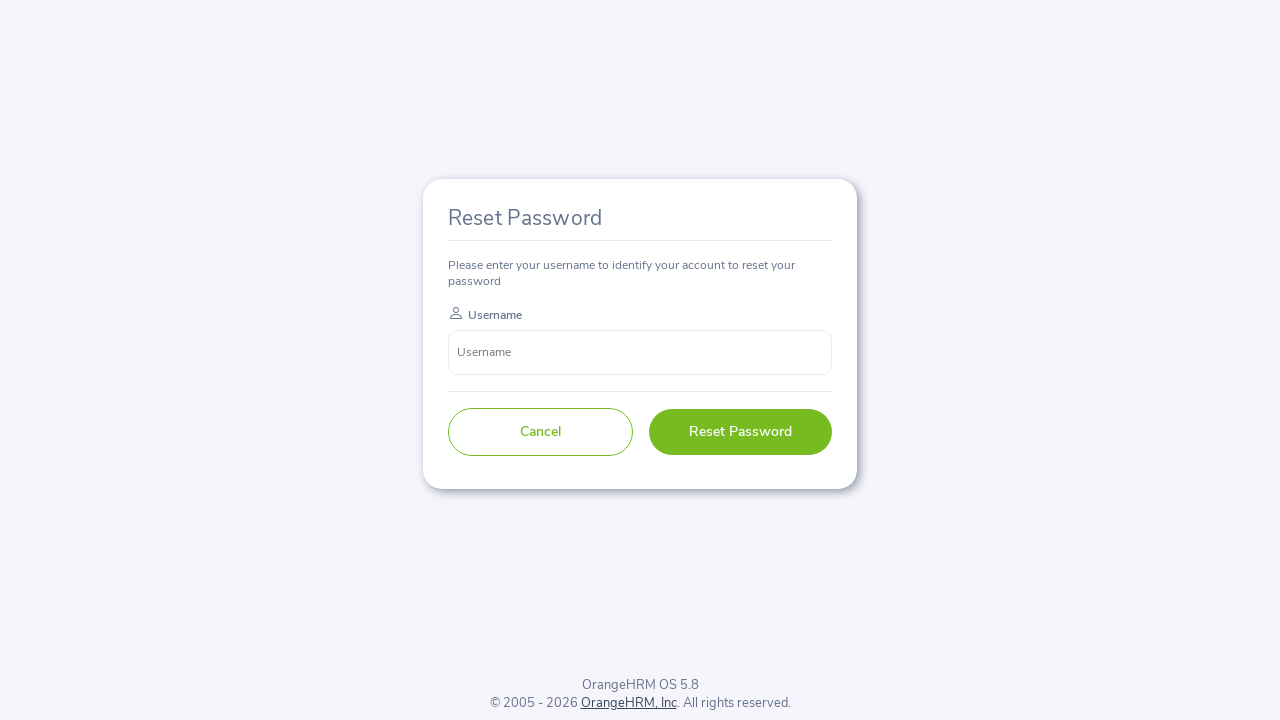